Tests dynamic dropdown selection for flight booking by selecting origin and destination airports

Starting URL: https://rahulshettyacademy.com/dropdownsPractise/

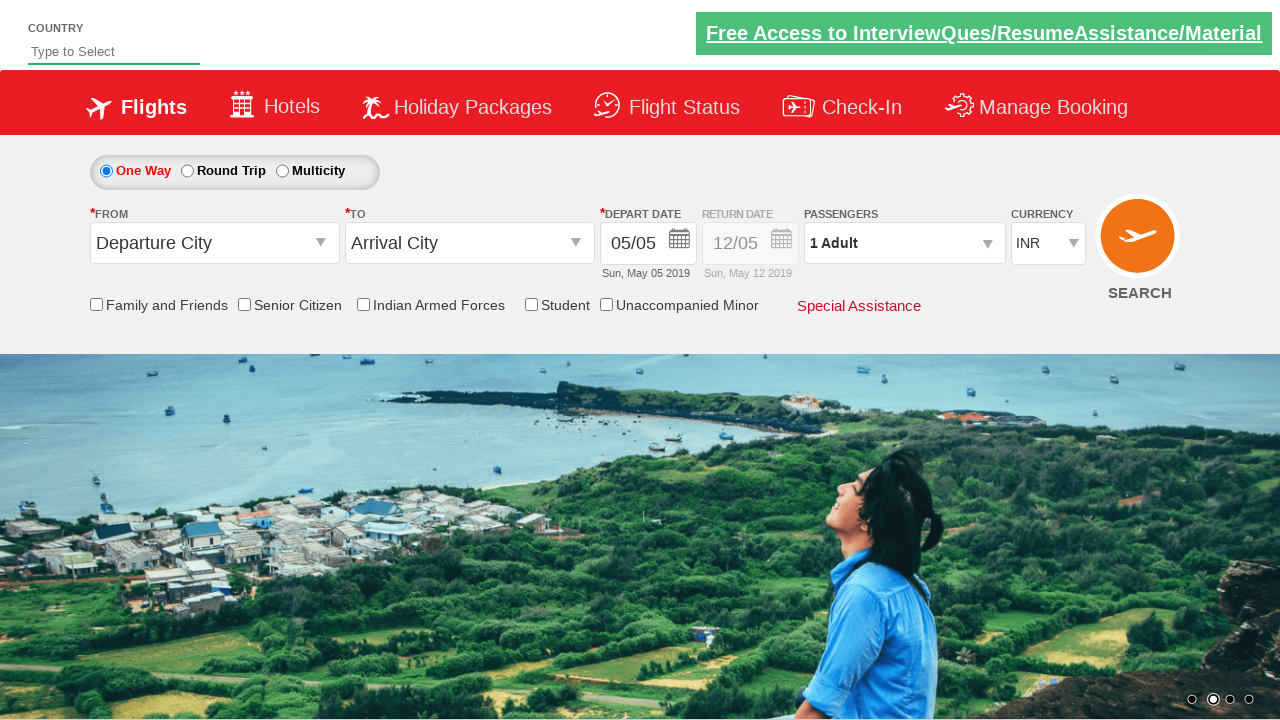

Clicked on origin station dropdown at (214, 243) on #ctl00_mainContent_ddl_originStation1_CTXT
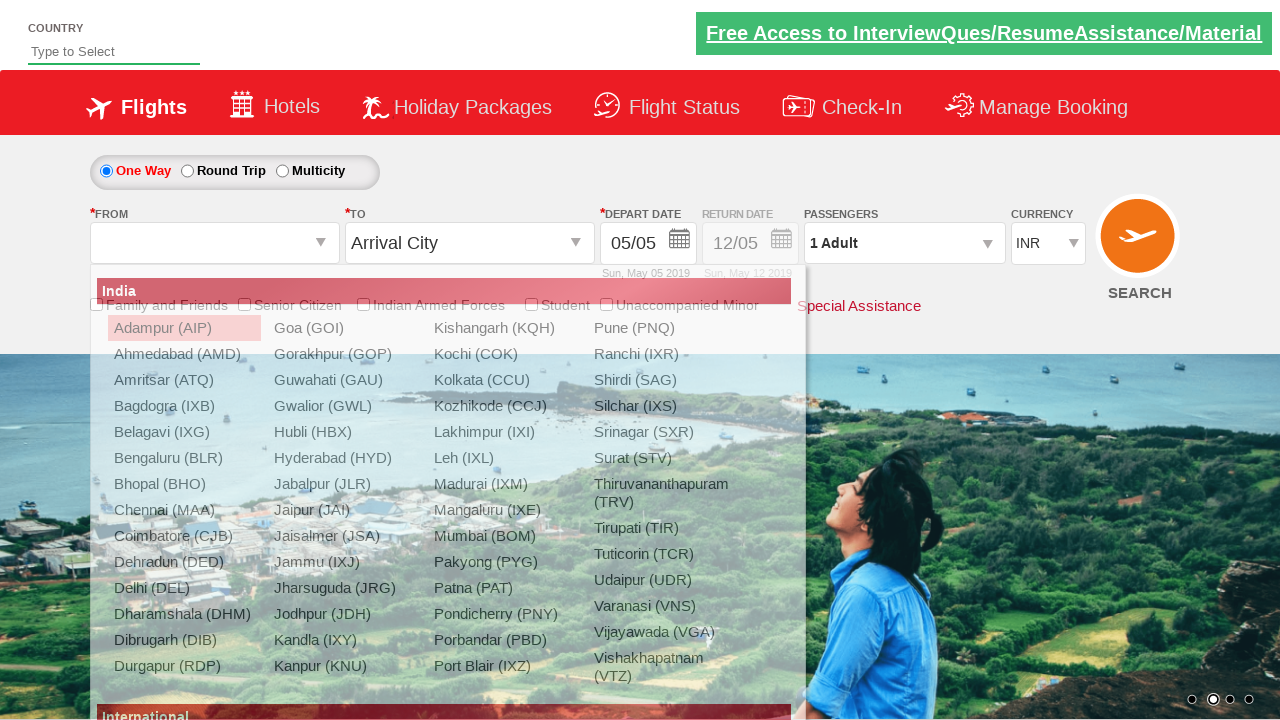

Selected Bangalore (BLR) as origin airport at (184, 458) on a[value='BLR']
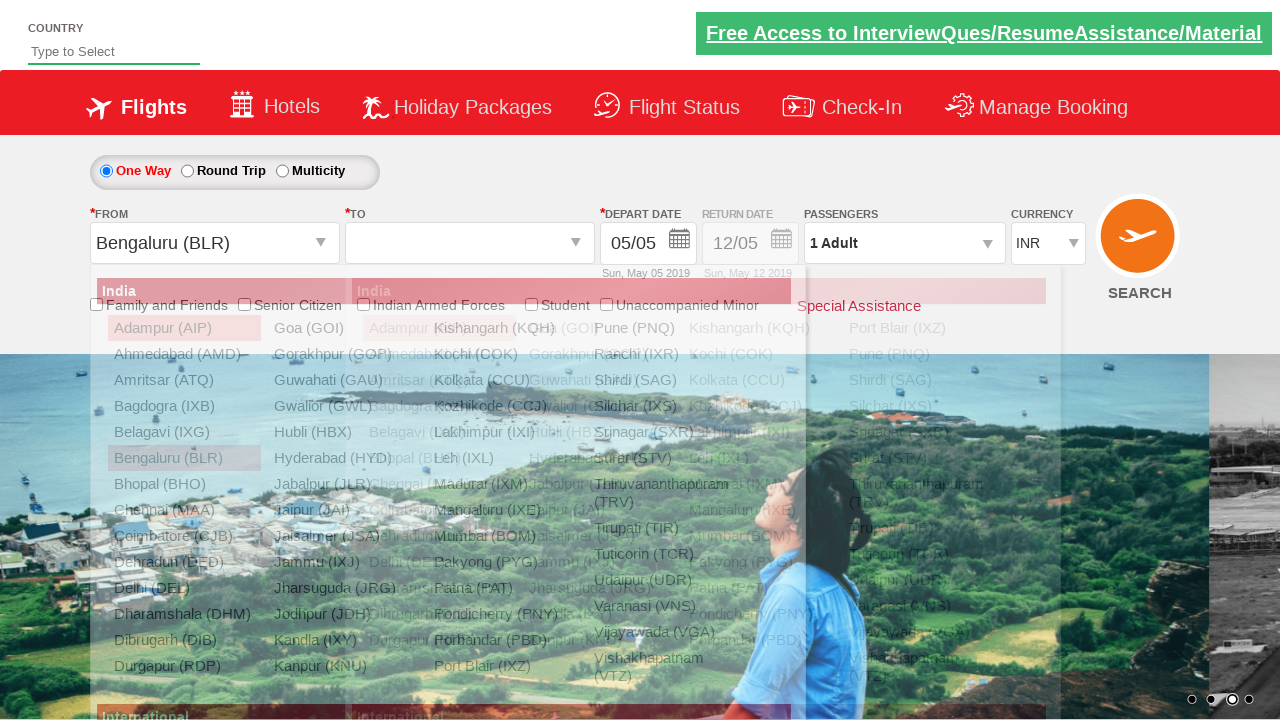

Selected Chennai (MAA) as destination airport at (439, 484) on #ctl00_mainContent_ddl_destinationStation1_CTNR a[value='MAA']
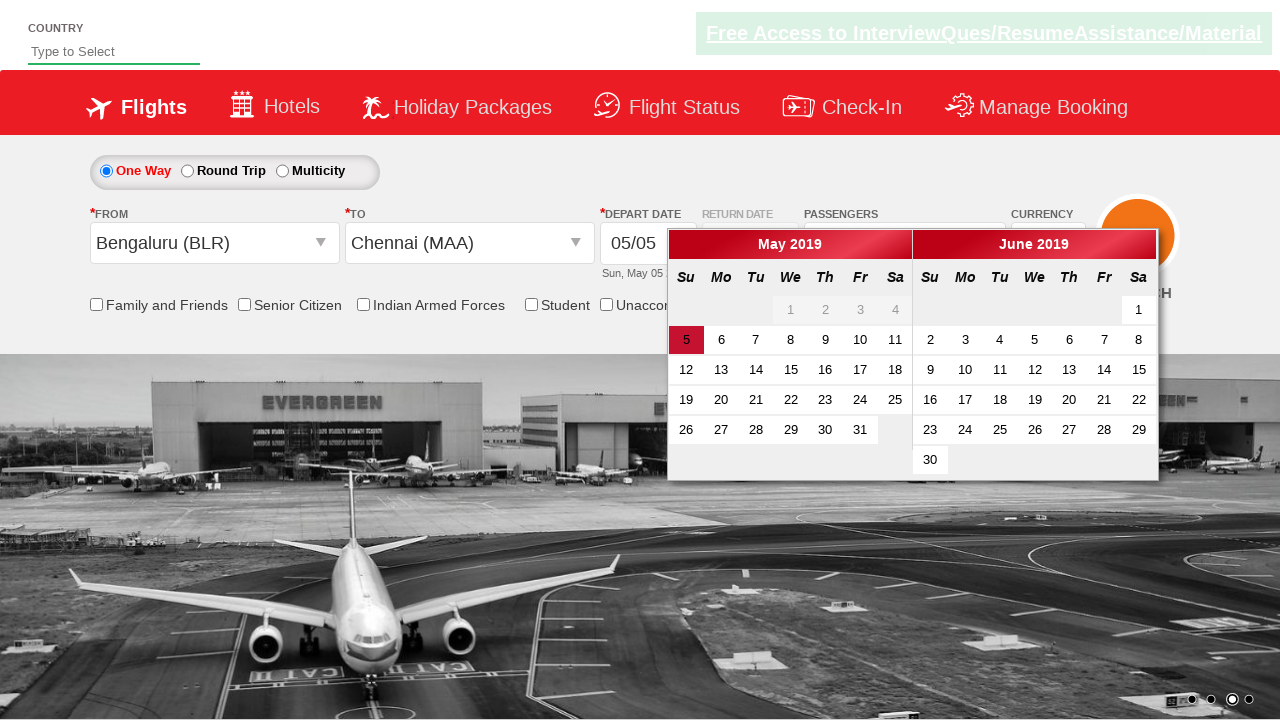

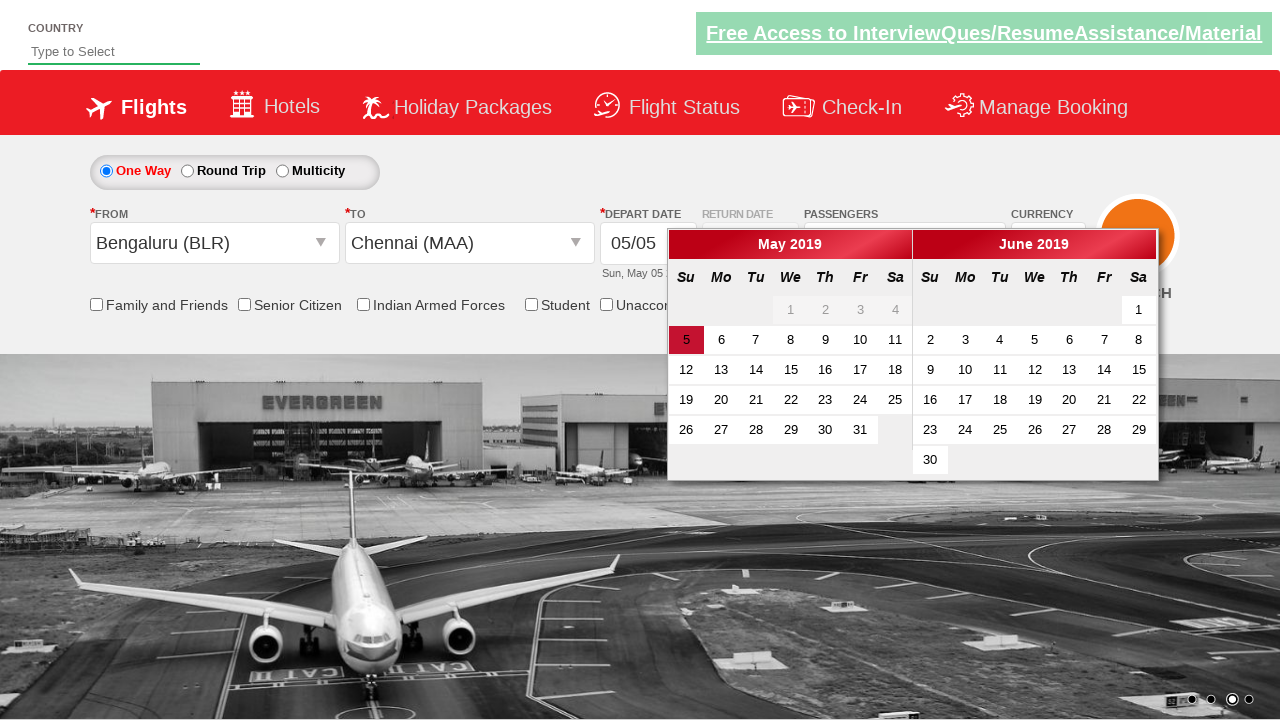